Tests editing a todo item by double-clicking and entering new text

Starting URL: https://demo.playwright.dev/todomvc

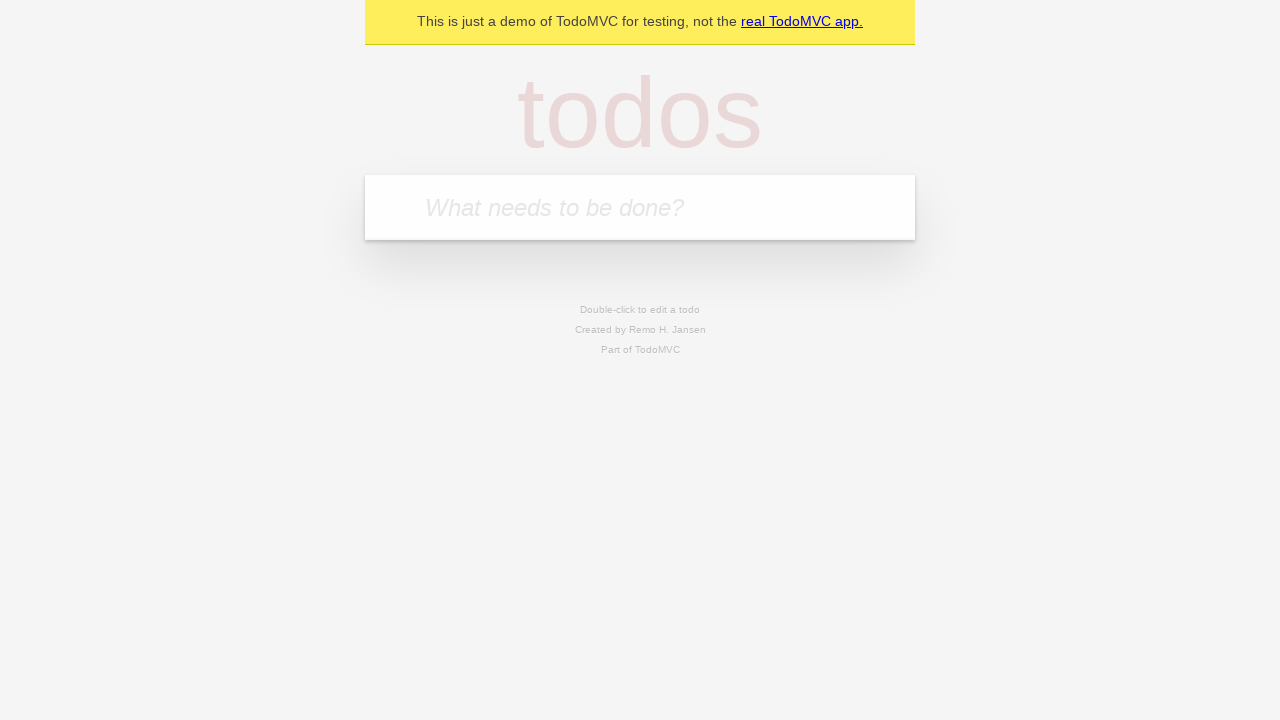

Filled todo input with 'buy some cheese' on internal:attr=[placeholder="What needs to be done?"i]
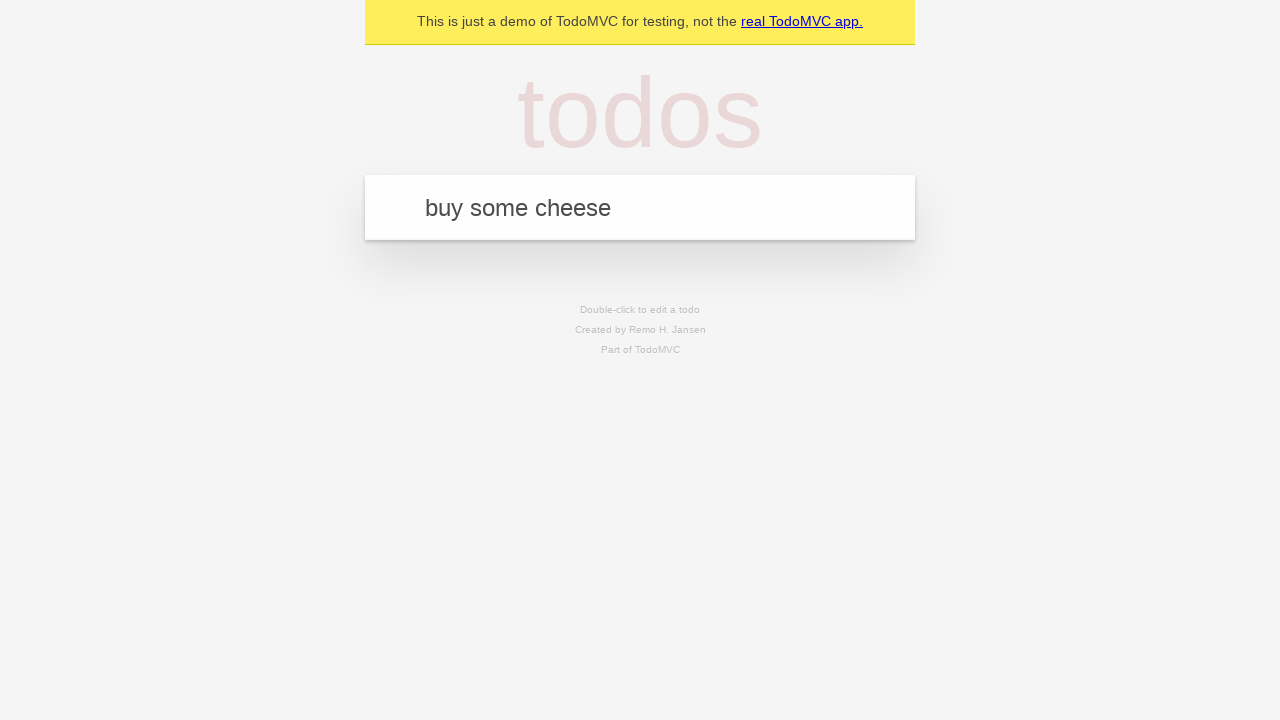

Pressed Enter to create first todo item on internal:attr=[placeholder="What needs to be done?"i]
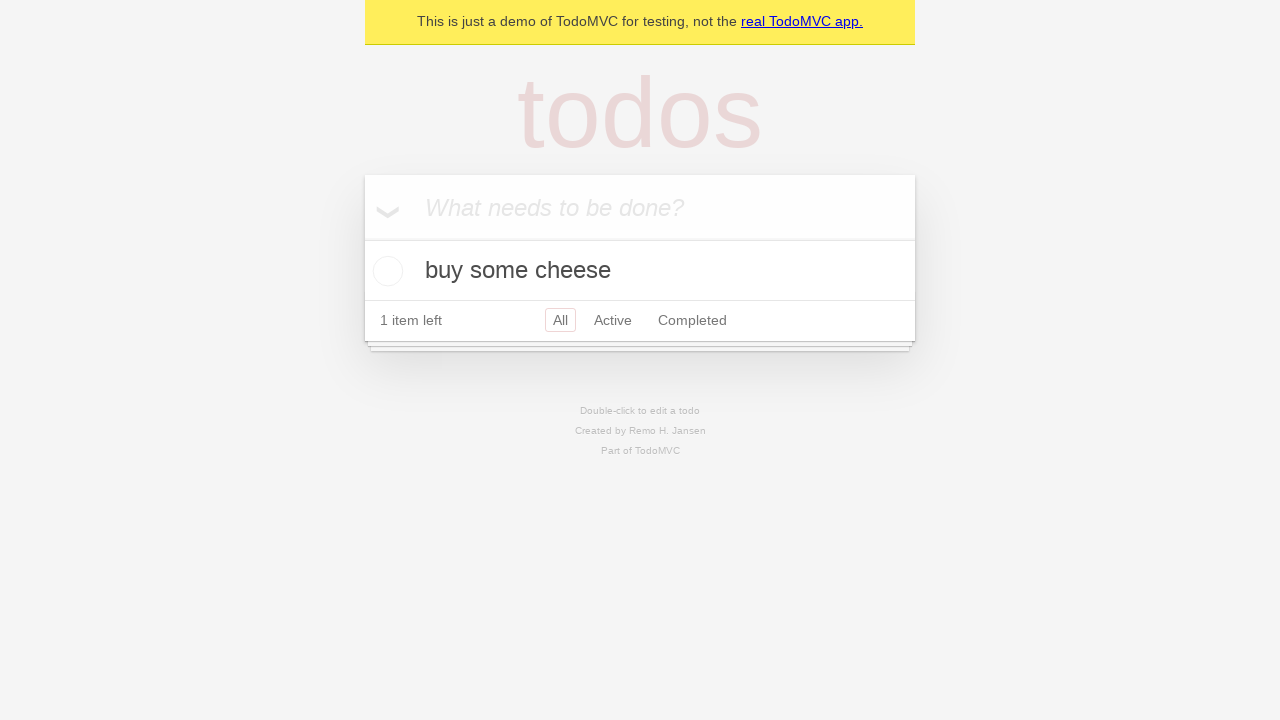

Filled todo input with 'feed the cat' on internal:attr=[placeholder="What needs to be done?"i]
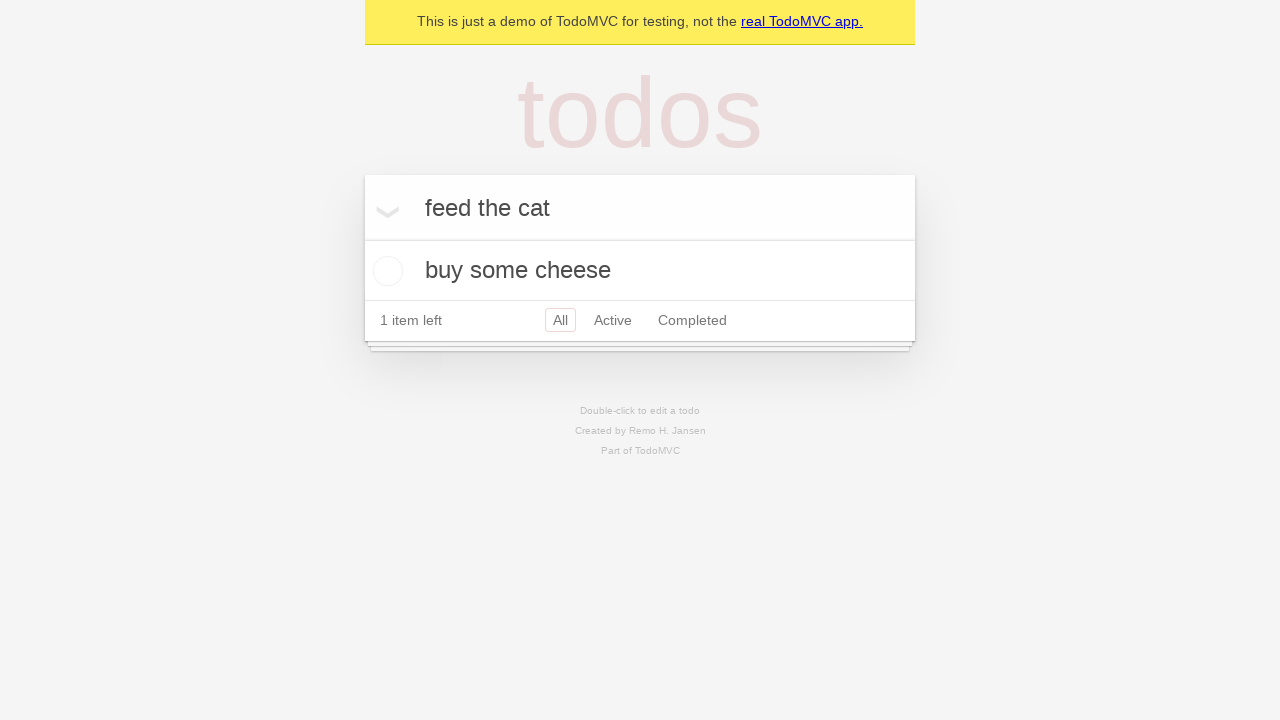

Pressed Enter to create second todo item on internal:attr=[placeholder="What needs to be done?"i]
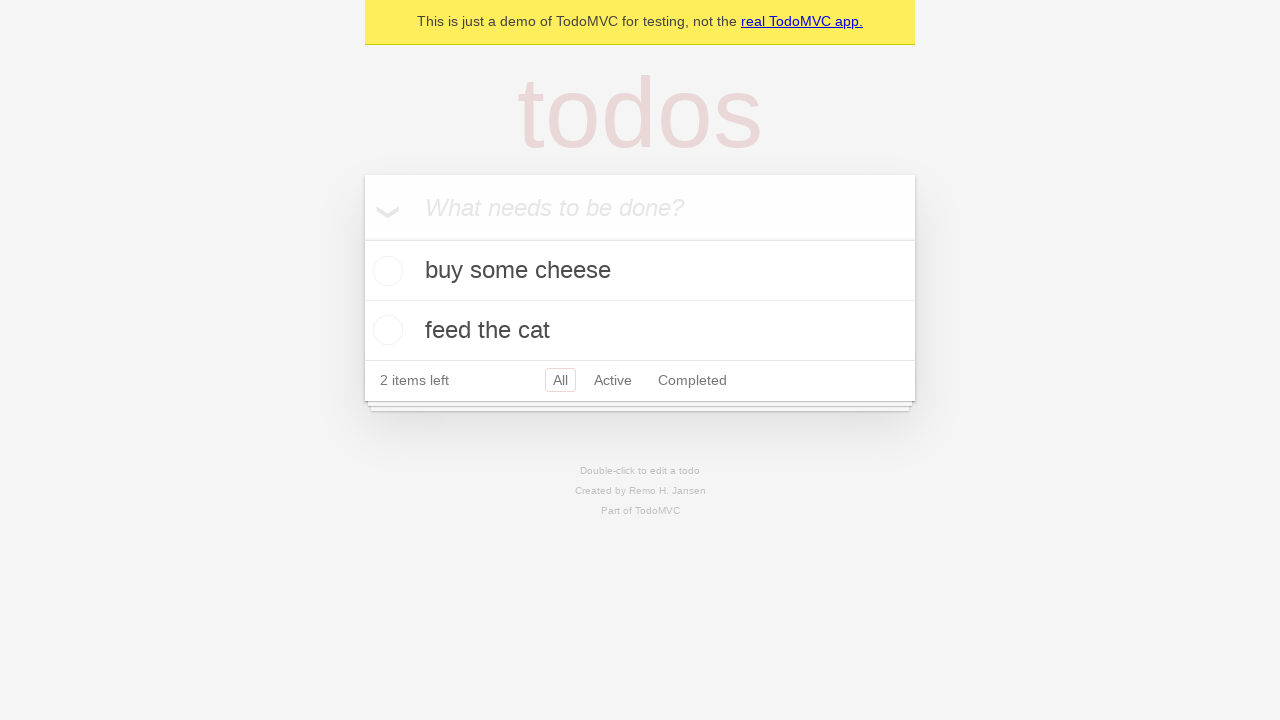

Filled todo input with 'book a doctors appointment' on internal:attr=[placeholder="What needs to be done?"i]
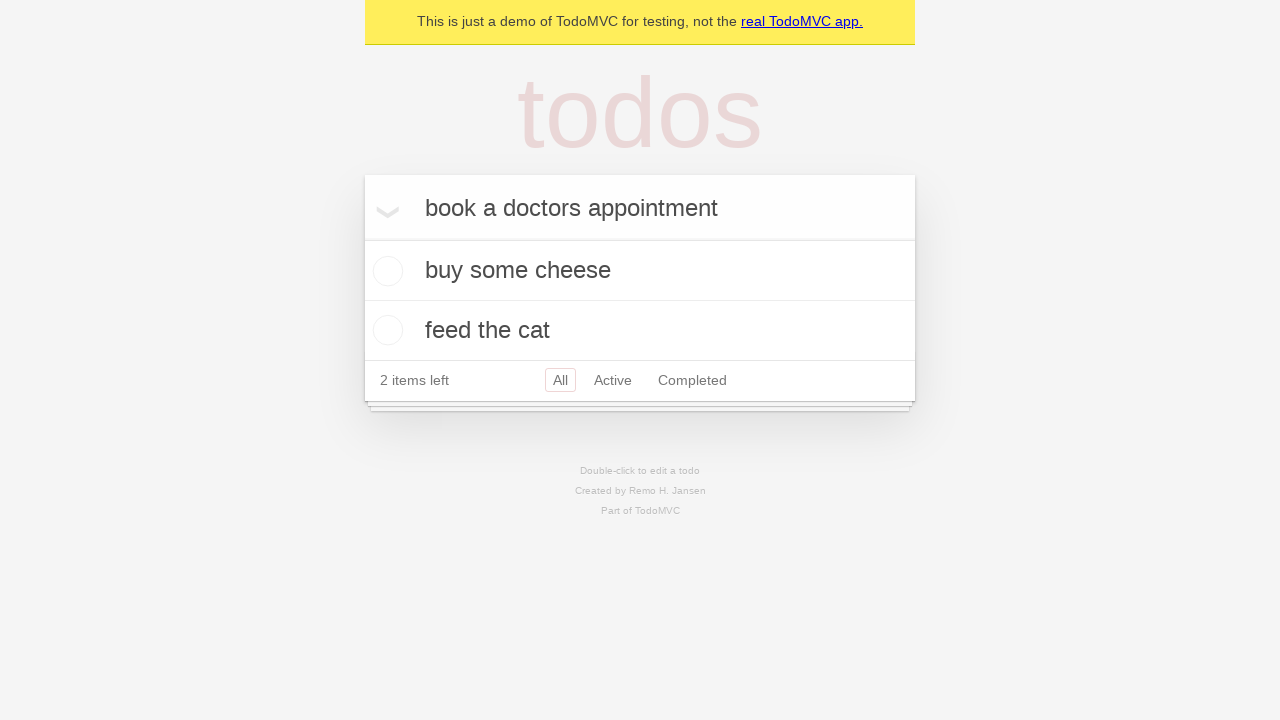

Pressed Enter to create third todo item on internal:attr=[placeholder="What needs to be done?"i]
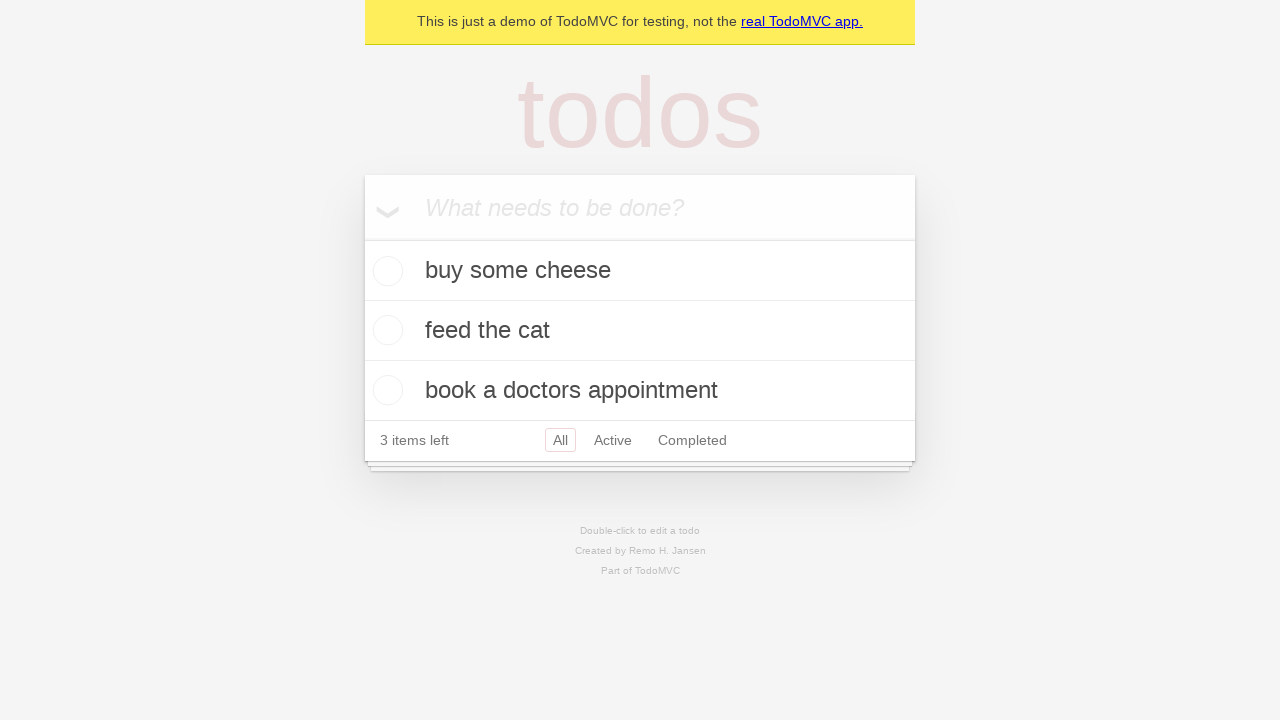

Double-clicked second todo item to enter edit mode at (640, 331) on internal:testid=[data-testid="todo-item"s] >> nth=1
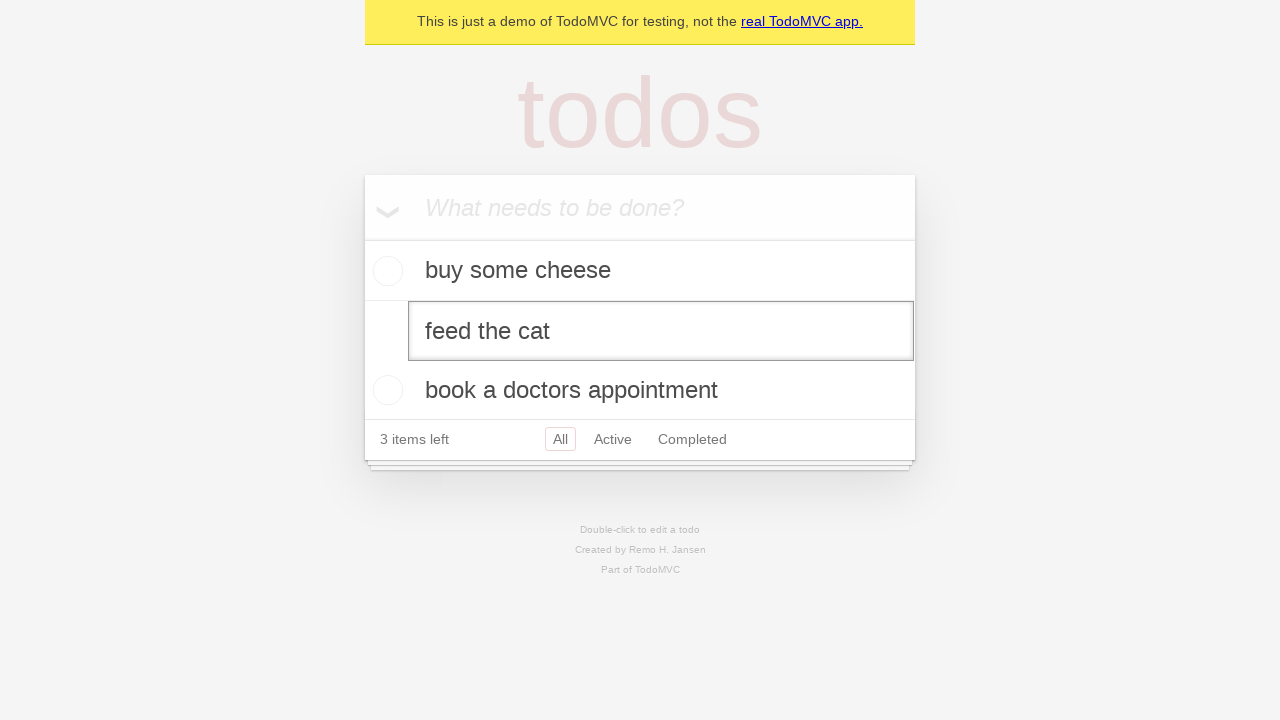

Filled edit textbox with new text 'buy some sausages' on internal:testid=[data-testid="todo-item"s] >> nth=1 >> internal:role=textbox[nam
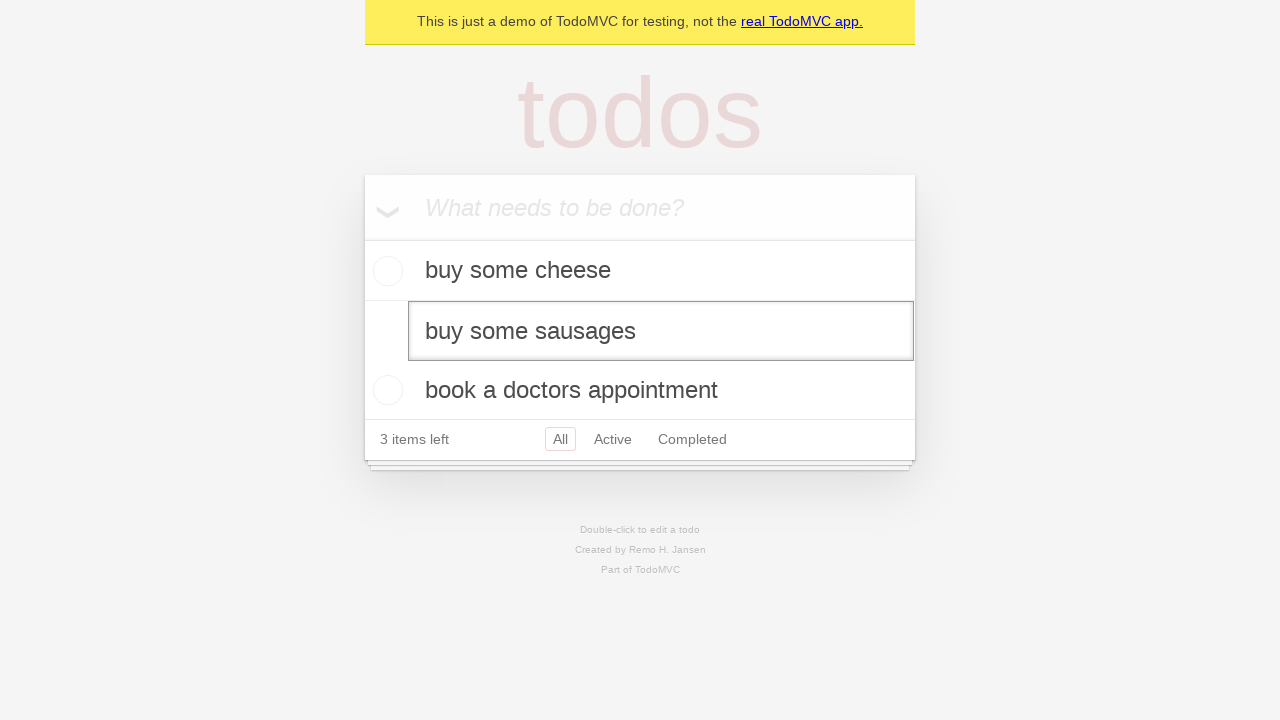

Pressed Enter to confirm edit and save new todo text on internal:testid=[data-testid="todo-item"s] >> nth=1 >> internal:role=textbox[nam
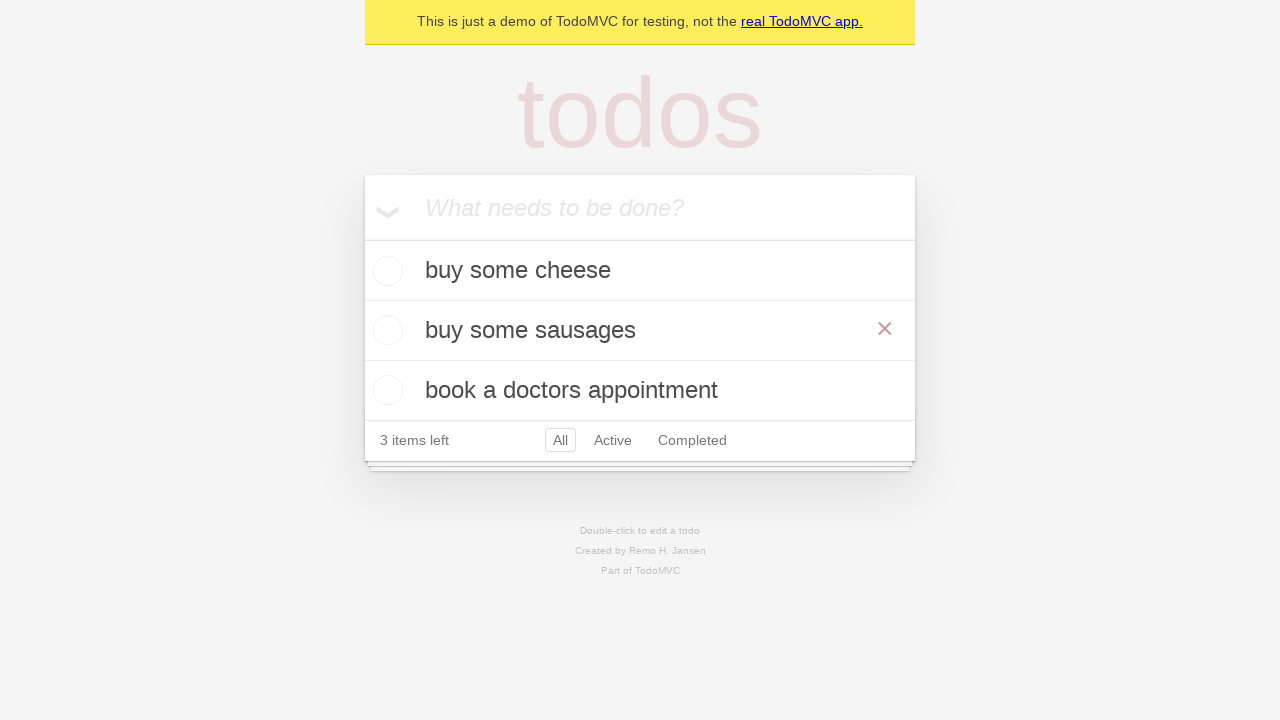

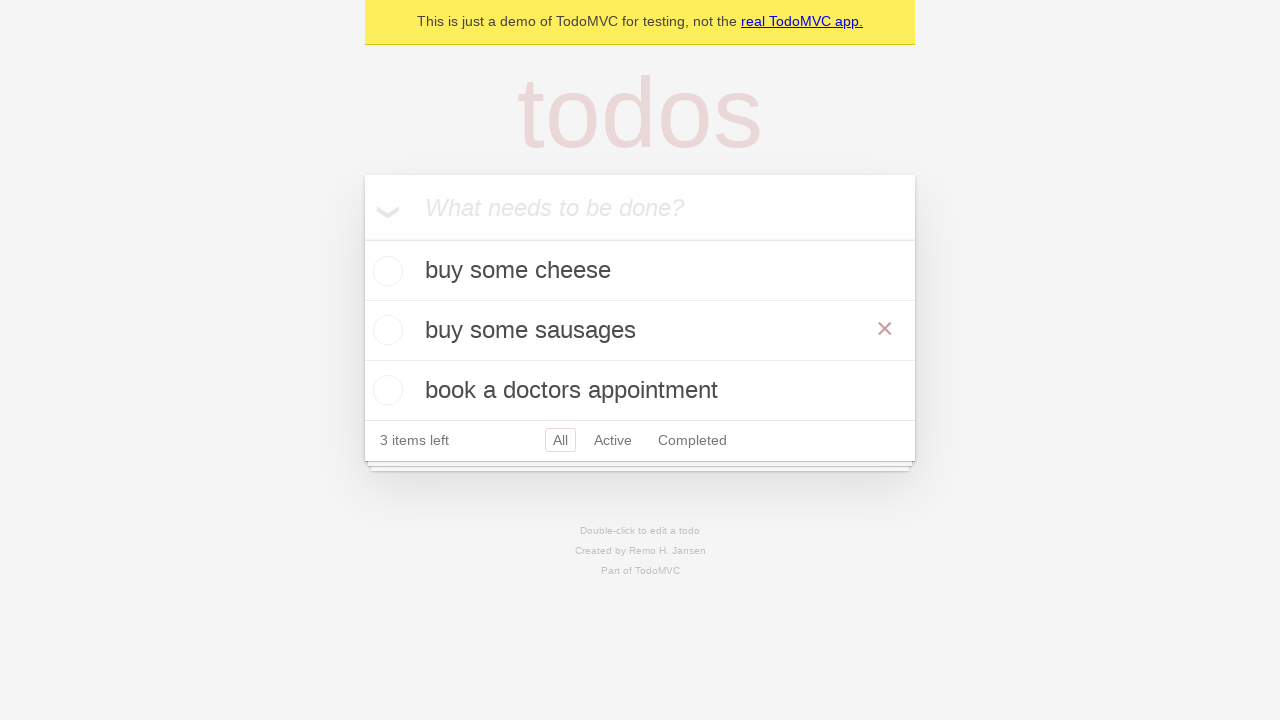